Navigates to the National Weather Service website and then to a specific weather forecast page for San Francisco, California coordinates.

Starting URL: https://www.weather.gov/

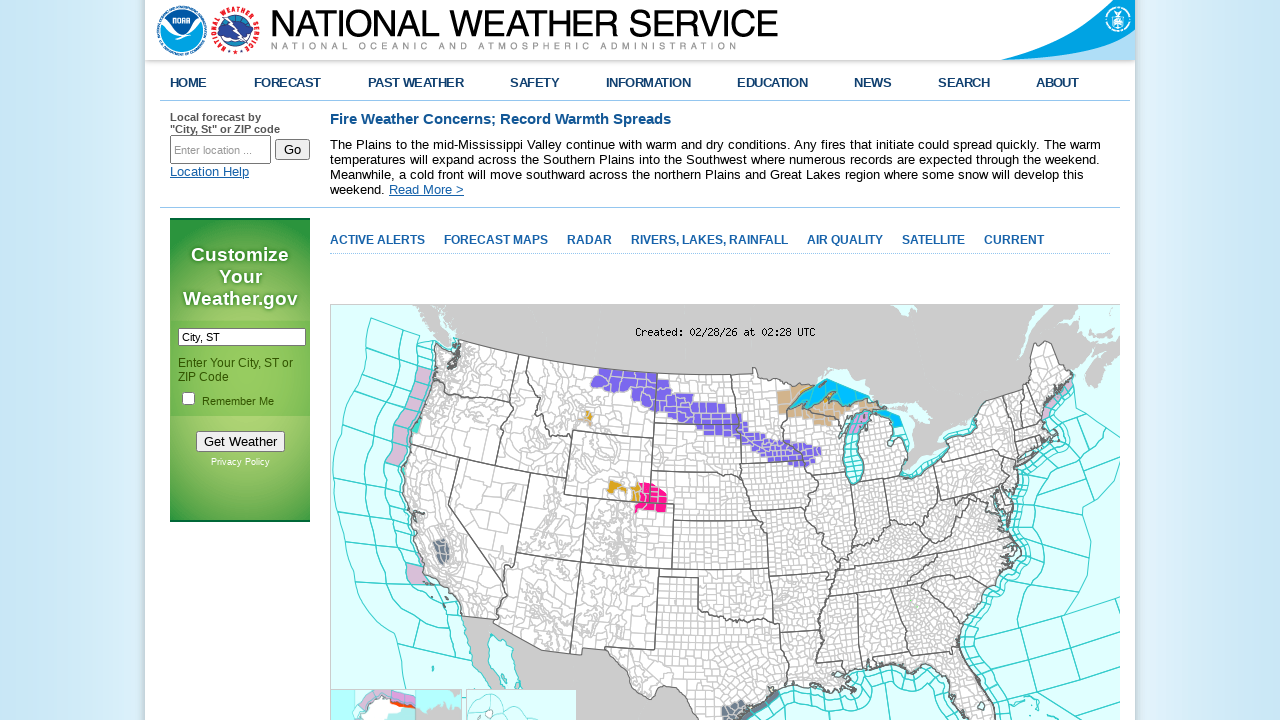

Navigated to San Francisco weather forecast page using coordinates (37.777, -122.420)
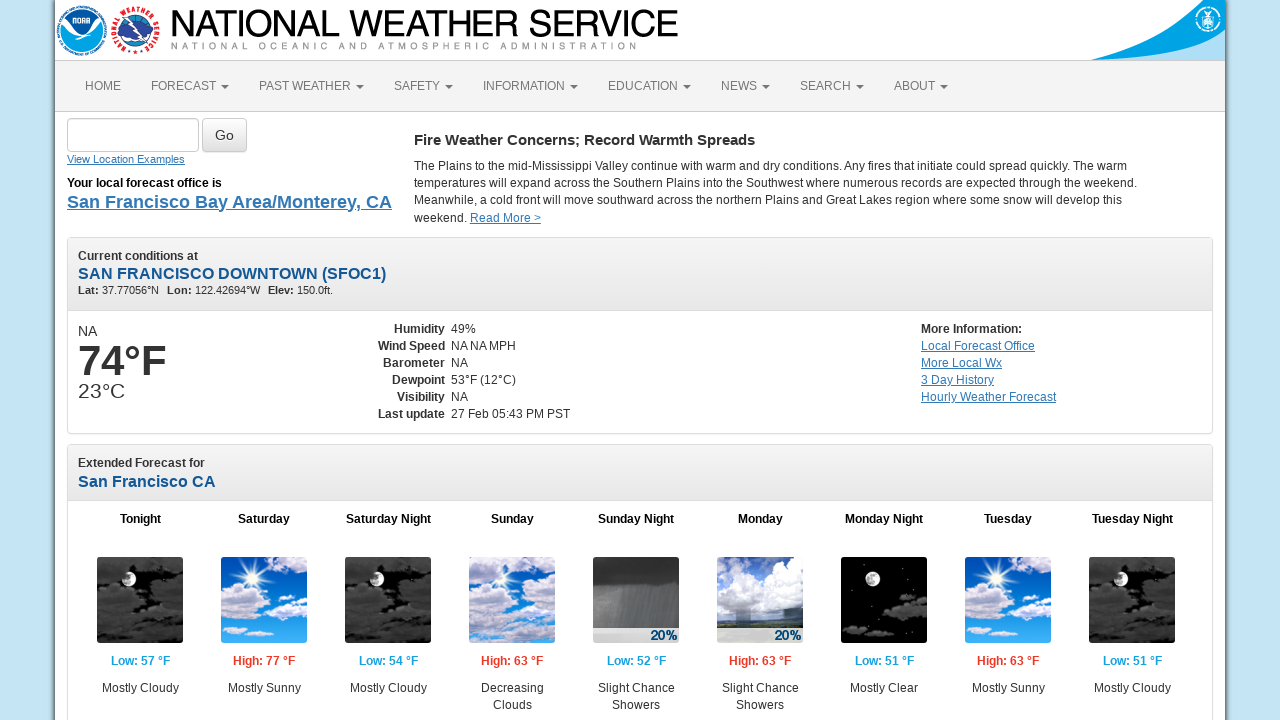

Forecast content loaded - current conditions element found
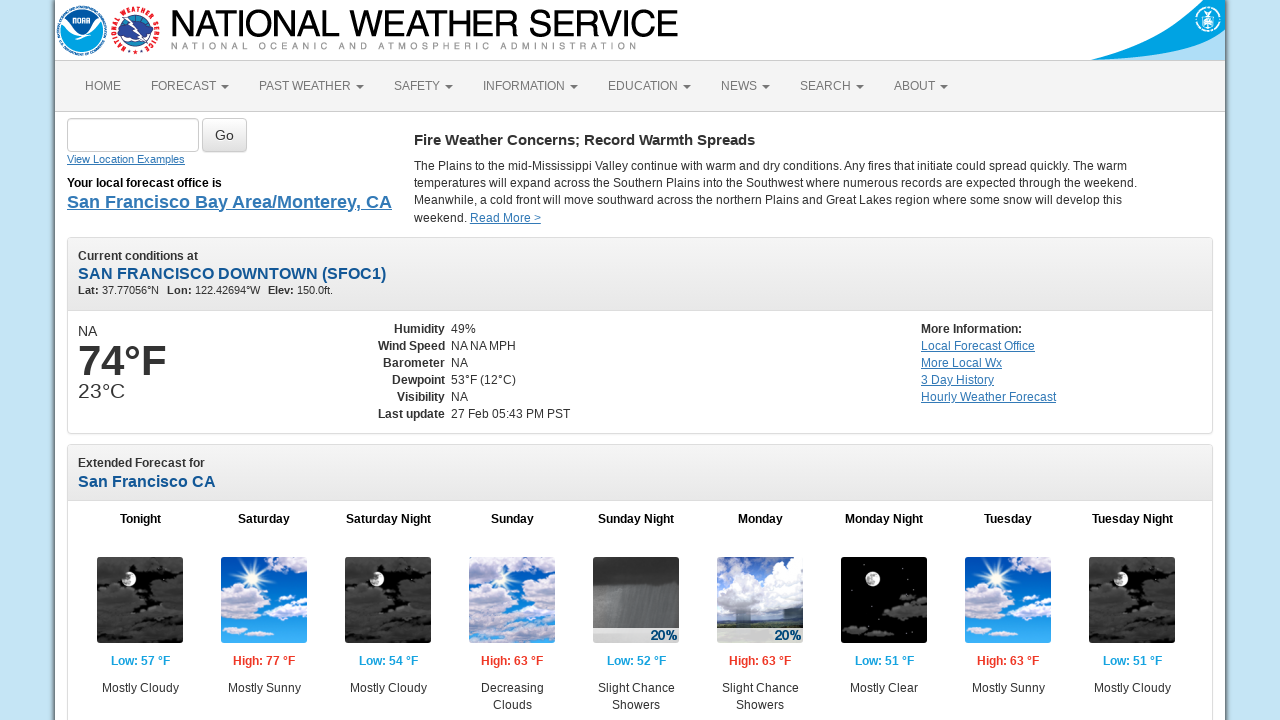

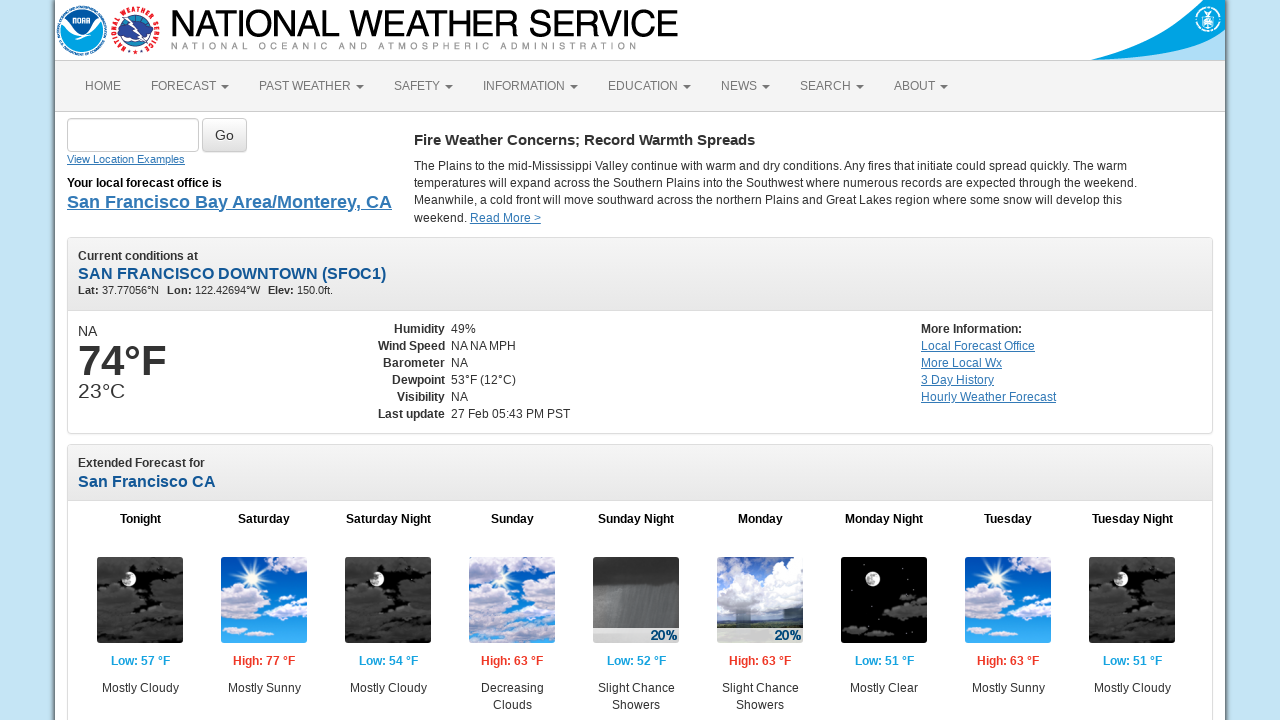